Tests that DuckDuckGo's password generator does not generate passwords longer than 64 characters

Starting URL: https://duckduckgo.com

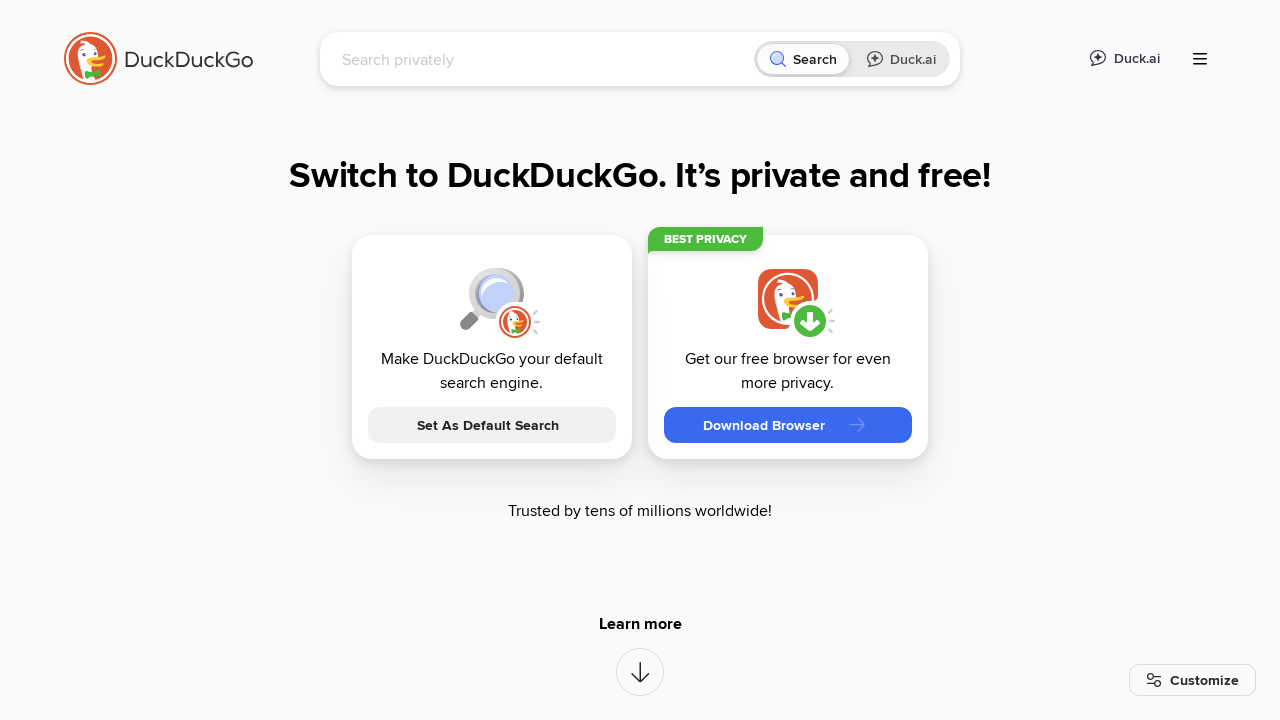

Filled search field with 'password 65' on input[name='q']
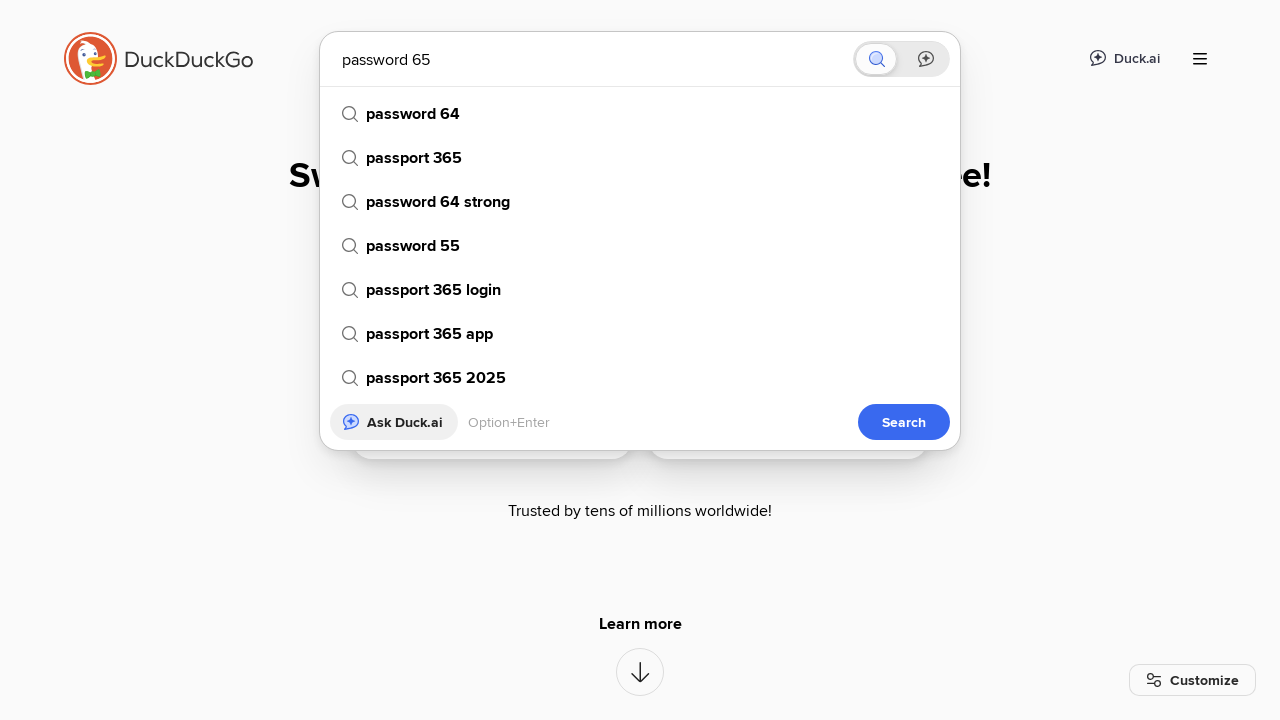

Pressed Enter to search for password 65 on input[name='q']
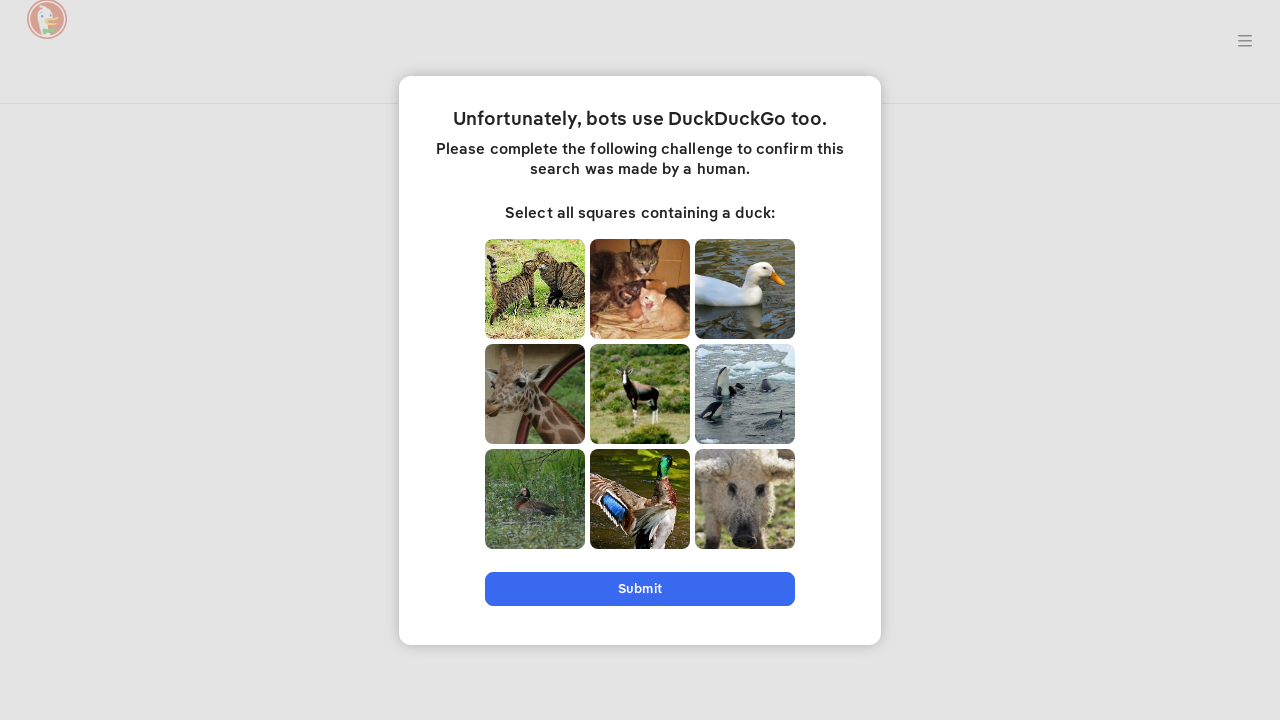

Waited for page to reach network idle state
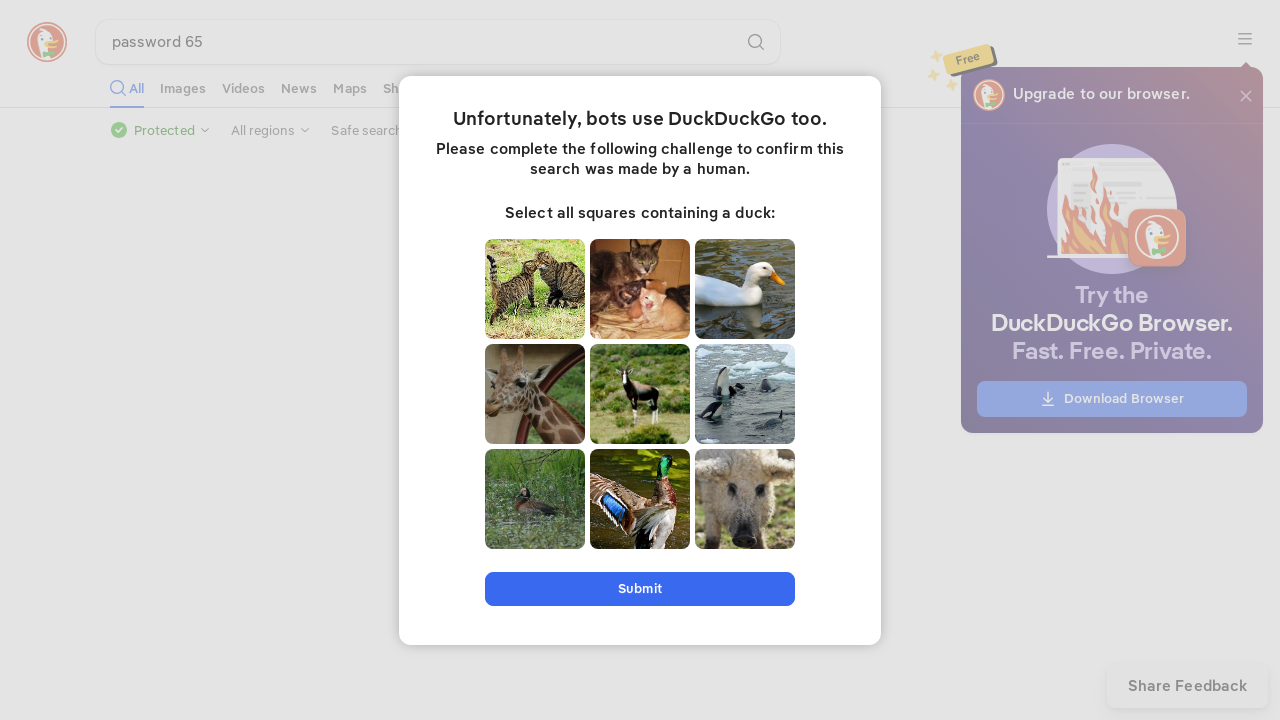

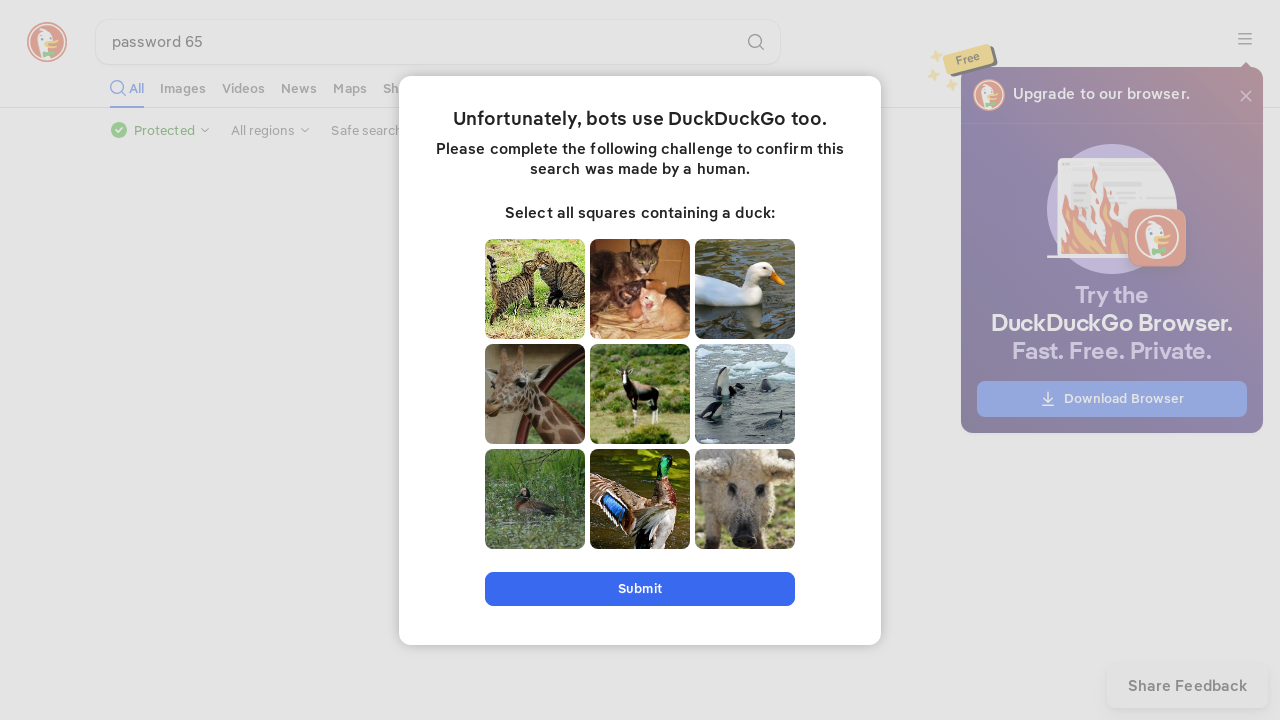